Navigates to a web page and verifies the page title is displayed

Starting URL: https://rahulshettyacademy.com/seleniumPractise/#/offers

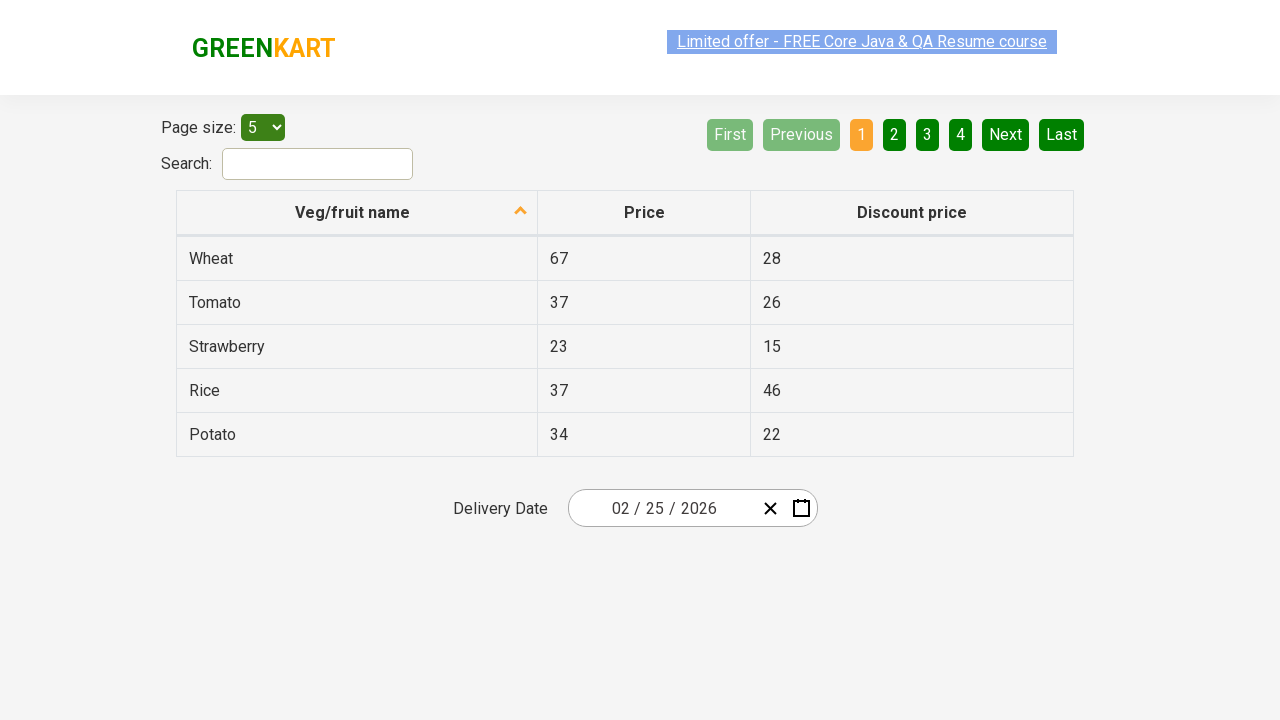

Retrieved page title
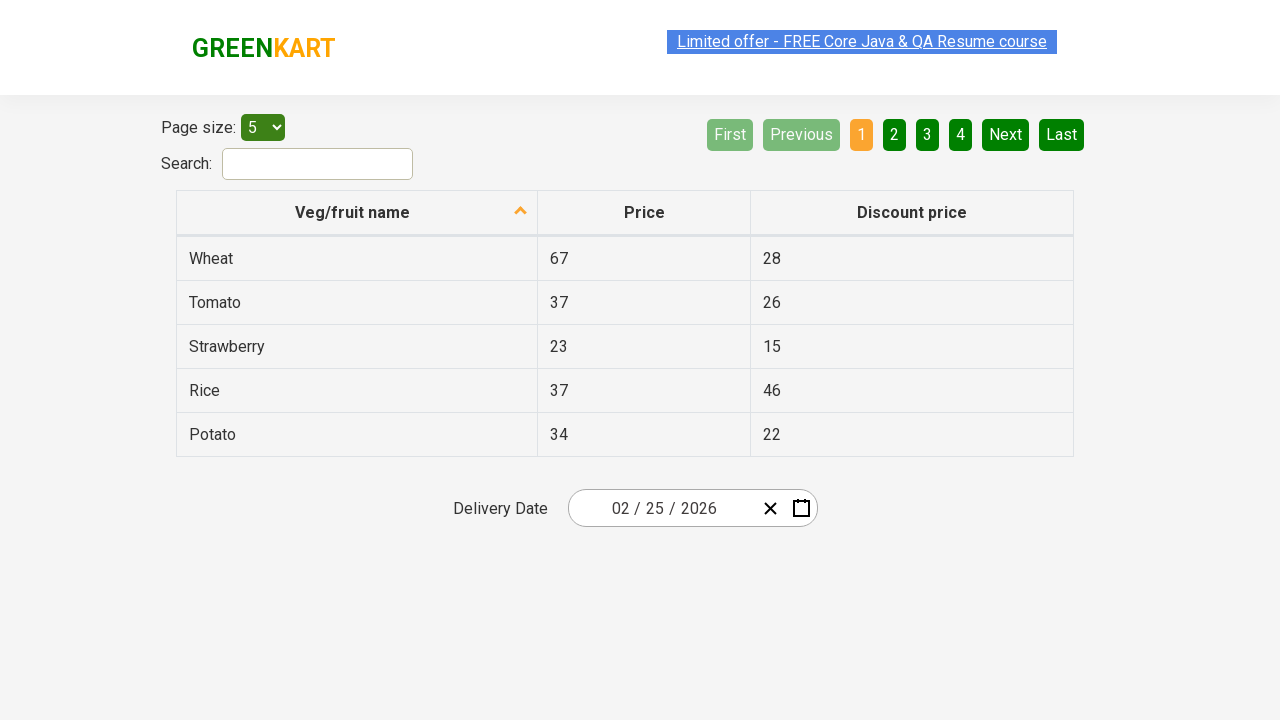

Printed page title to console
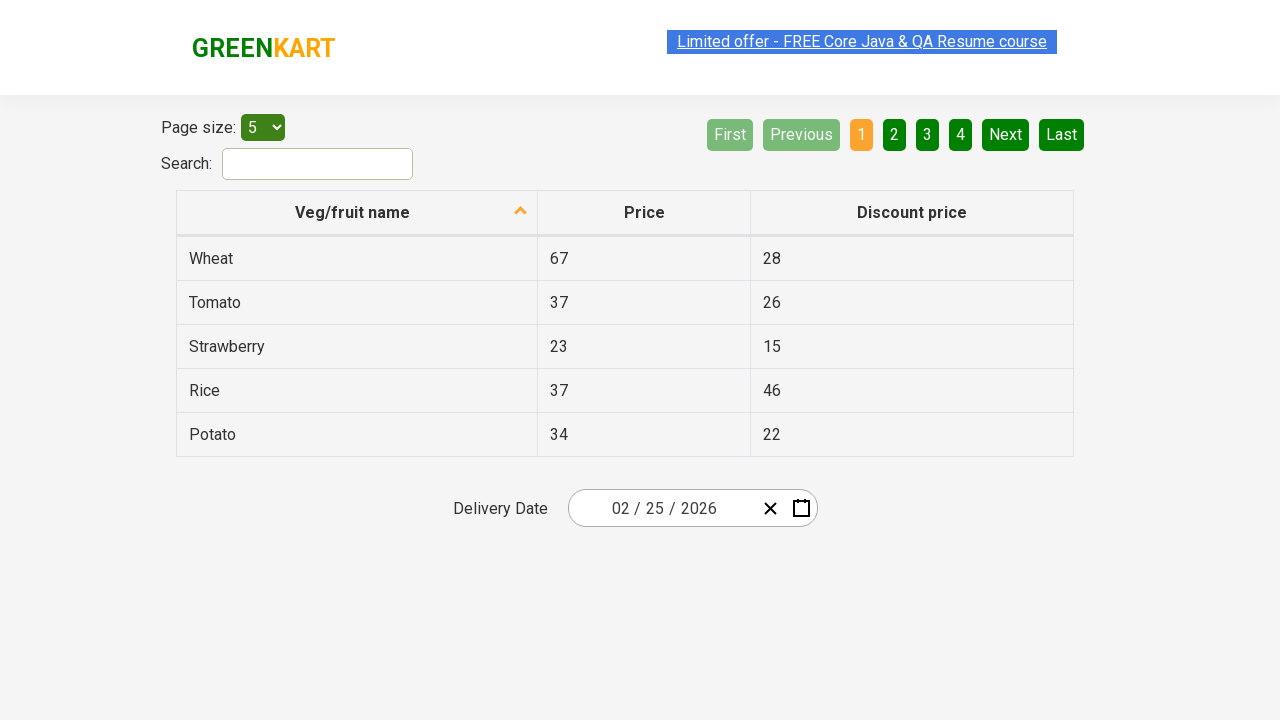

Waited for page to reach networkidle load state
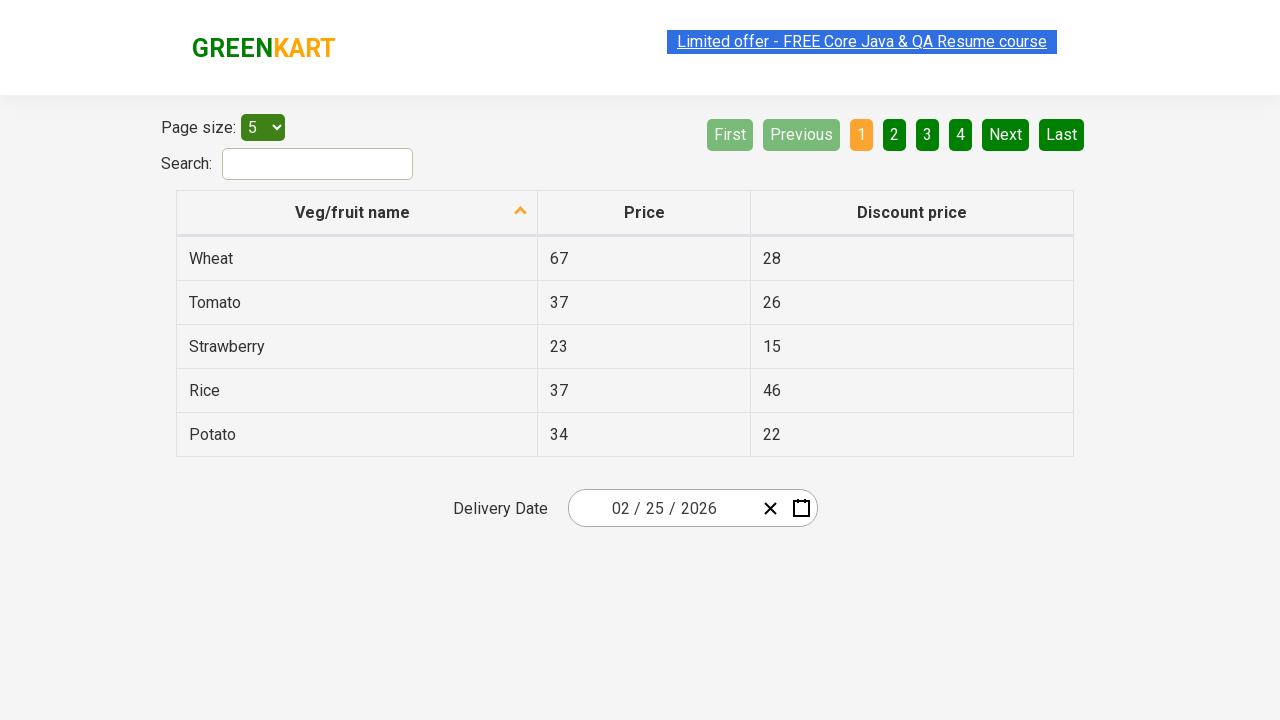

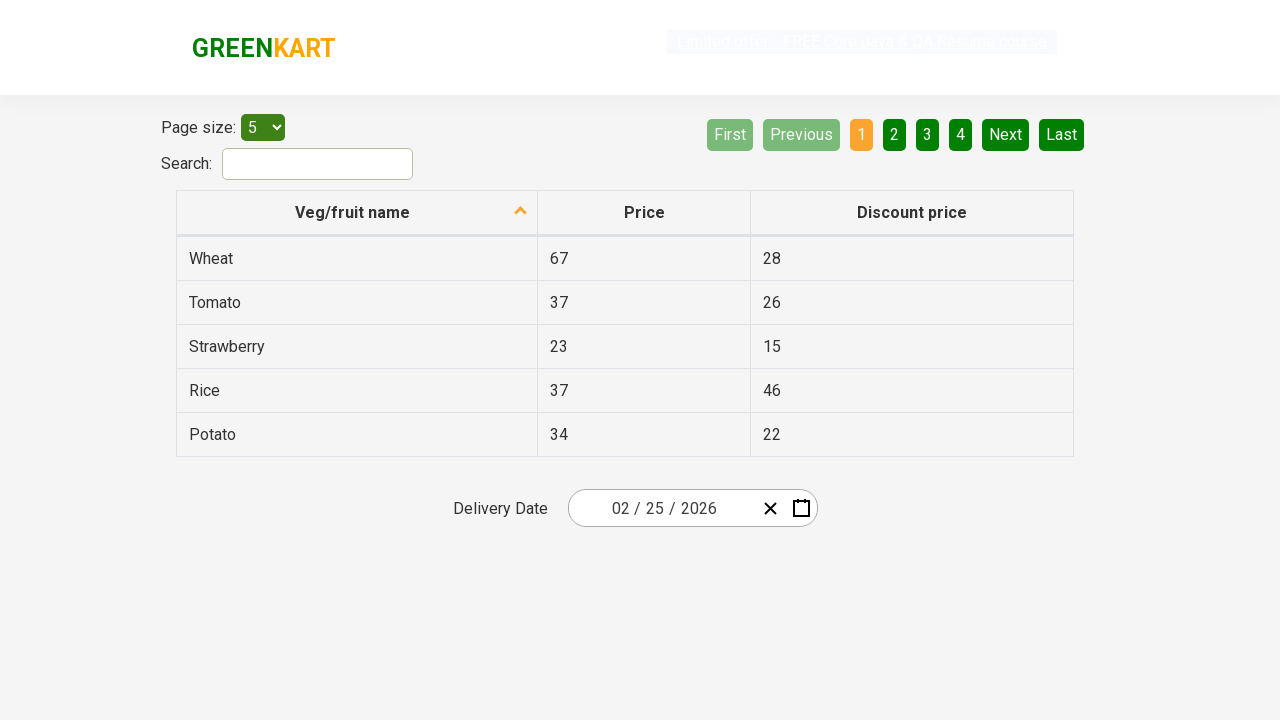